Tests a slow calculator application by setting a delay value, performing an addition operation (7 + 8), and verifying the result equals 15.

Starting URL: https://bonigarcia.dev/selenium-webdriver-java/slow-calculator.html

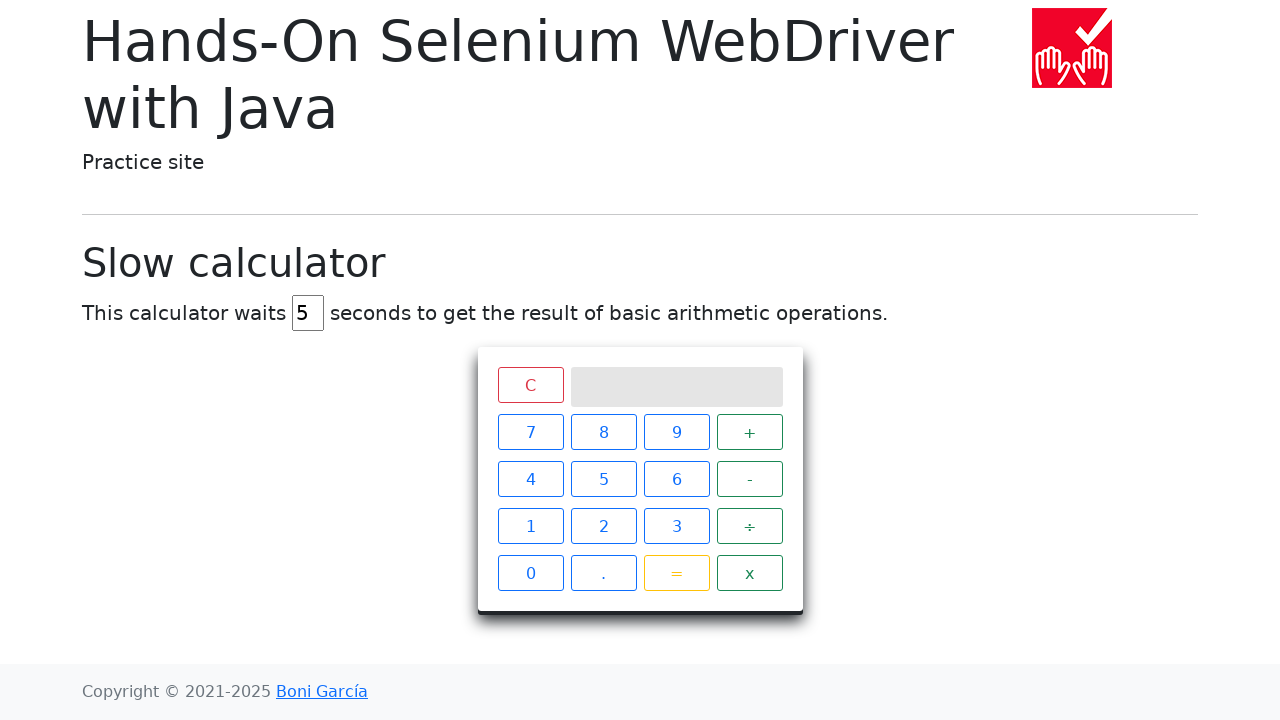

Cleared delay input field on input#delay
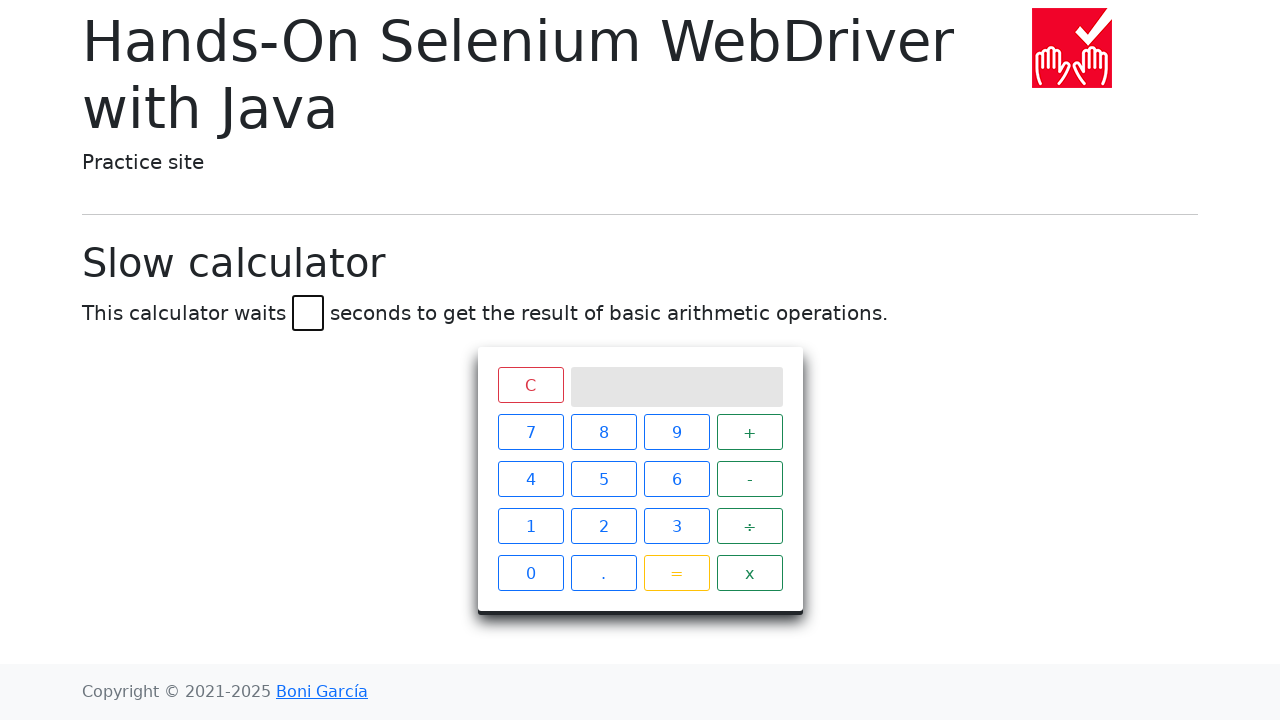

Set delay value to 45 seconds on input#delay
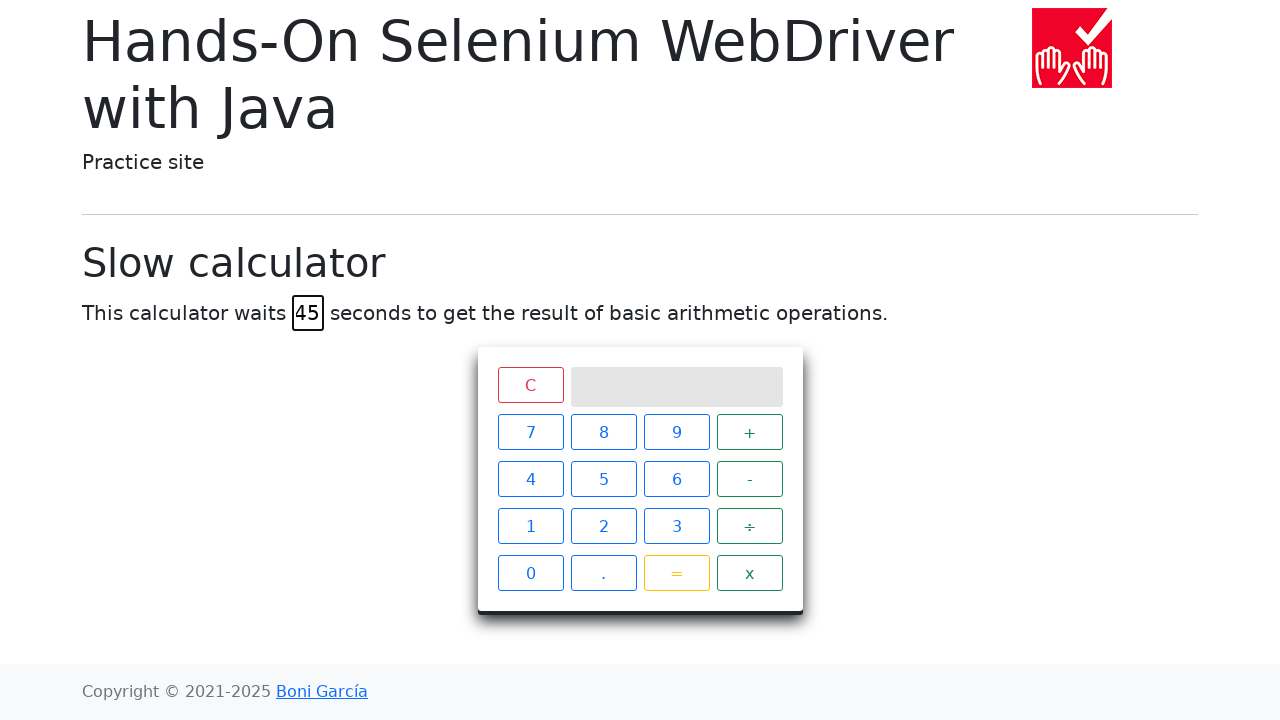

Clicked number 7 at (530, 432) on xpath=//span[text()='7']
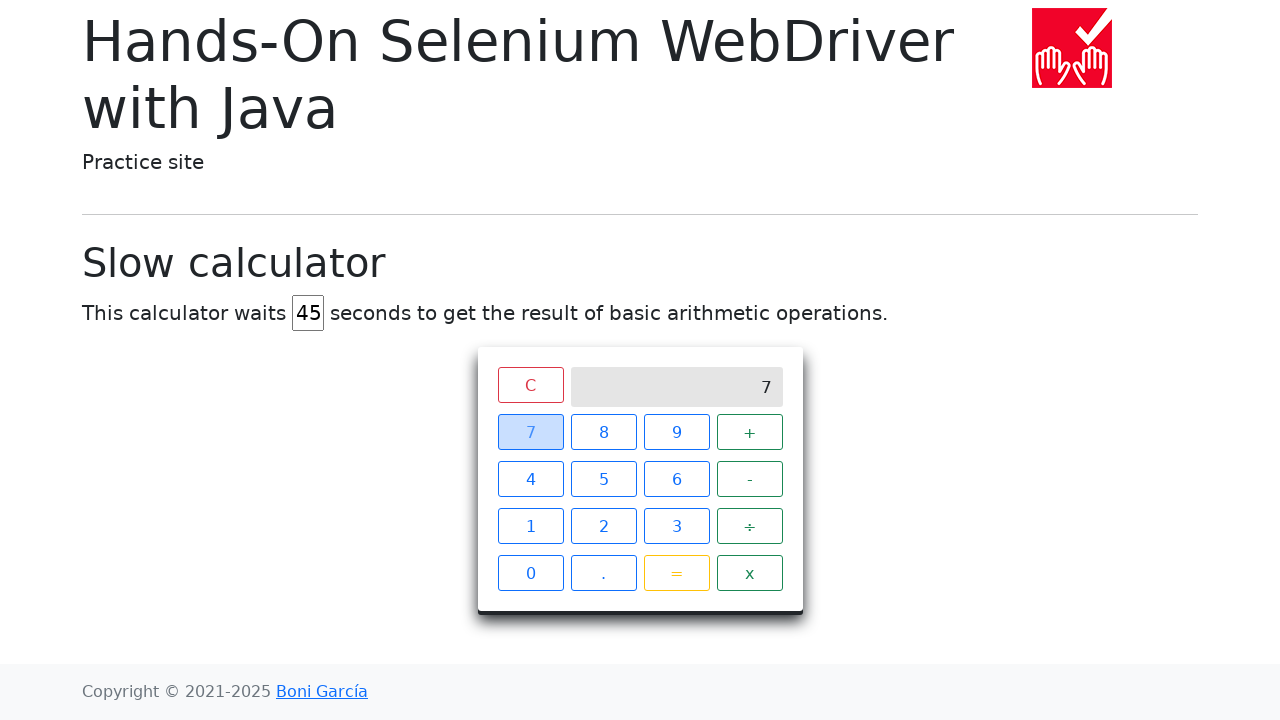

Clicked plus operator at (750, 432) on xpath=//span[text()='+']
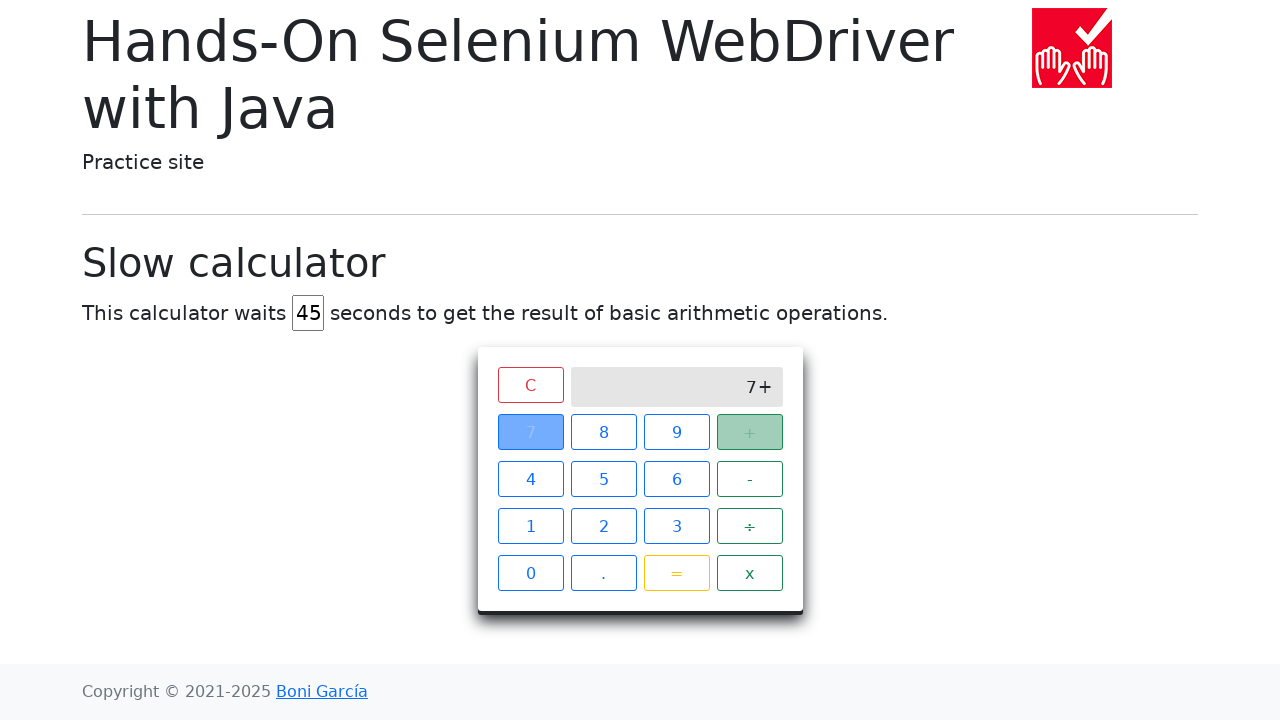

Clicked number 8 at (604, 432) on xpath=//span[text()='8']
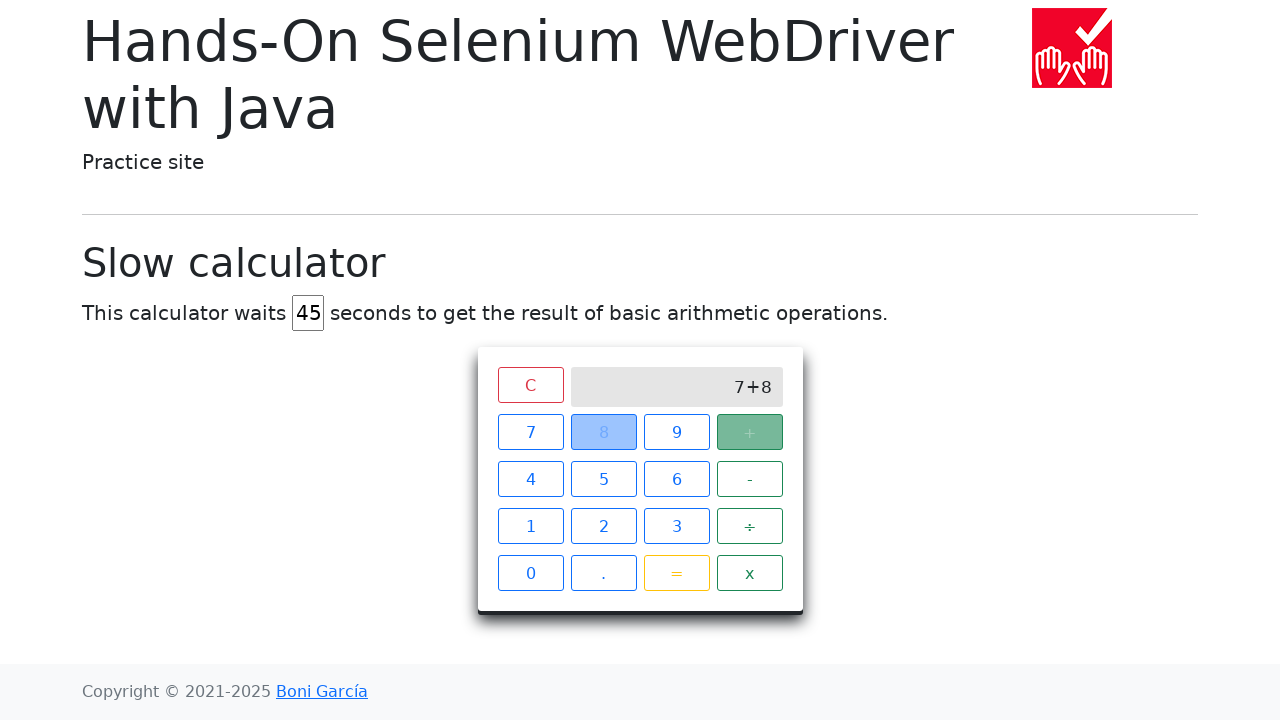

Clicked equals button to perform calculation at (676, 573) on xpath=//span[text()='=']
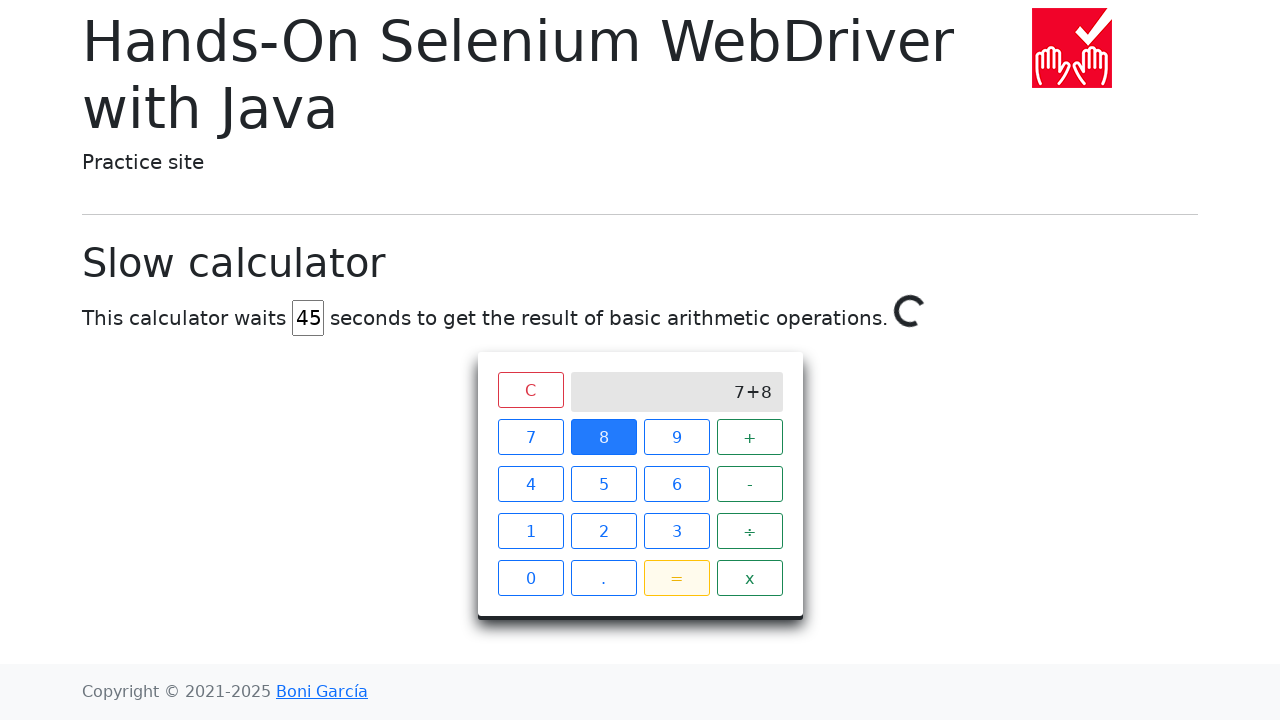

Calculation completed and result '15' appeared on screen
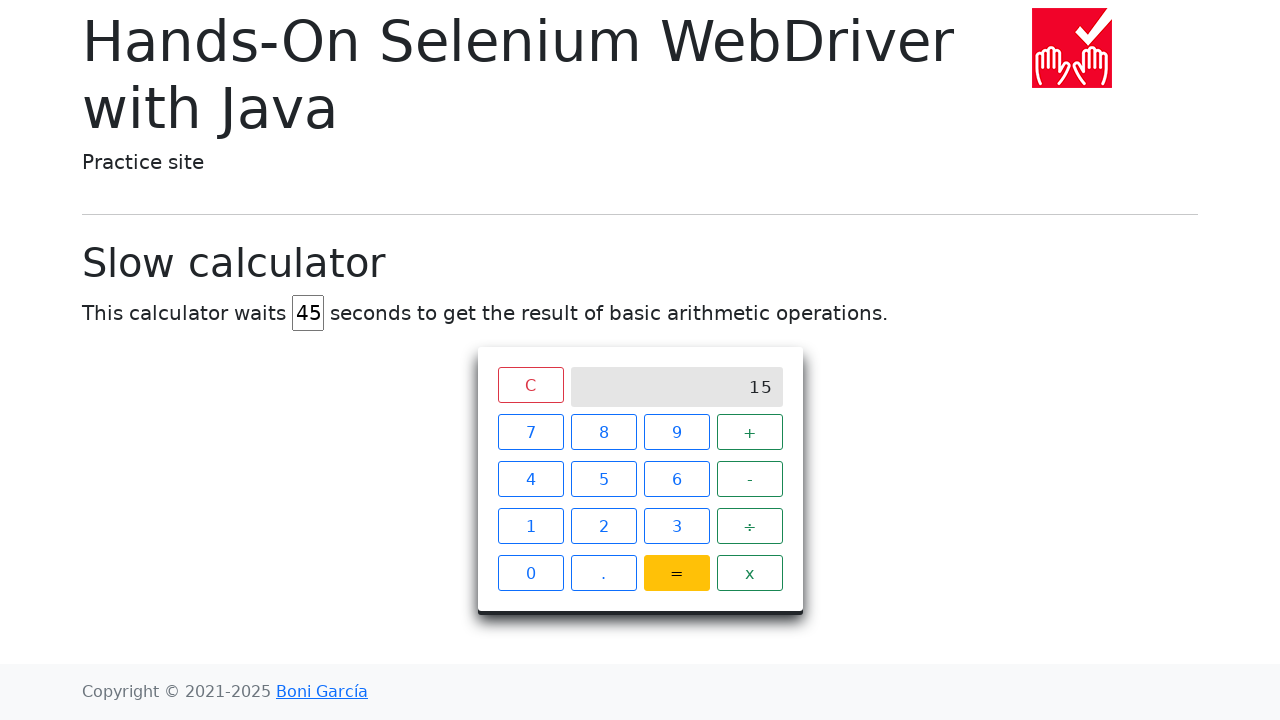

Retrieved result text from calculator screen
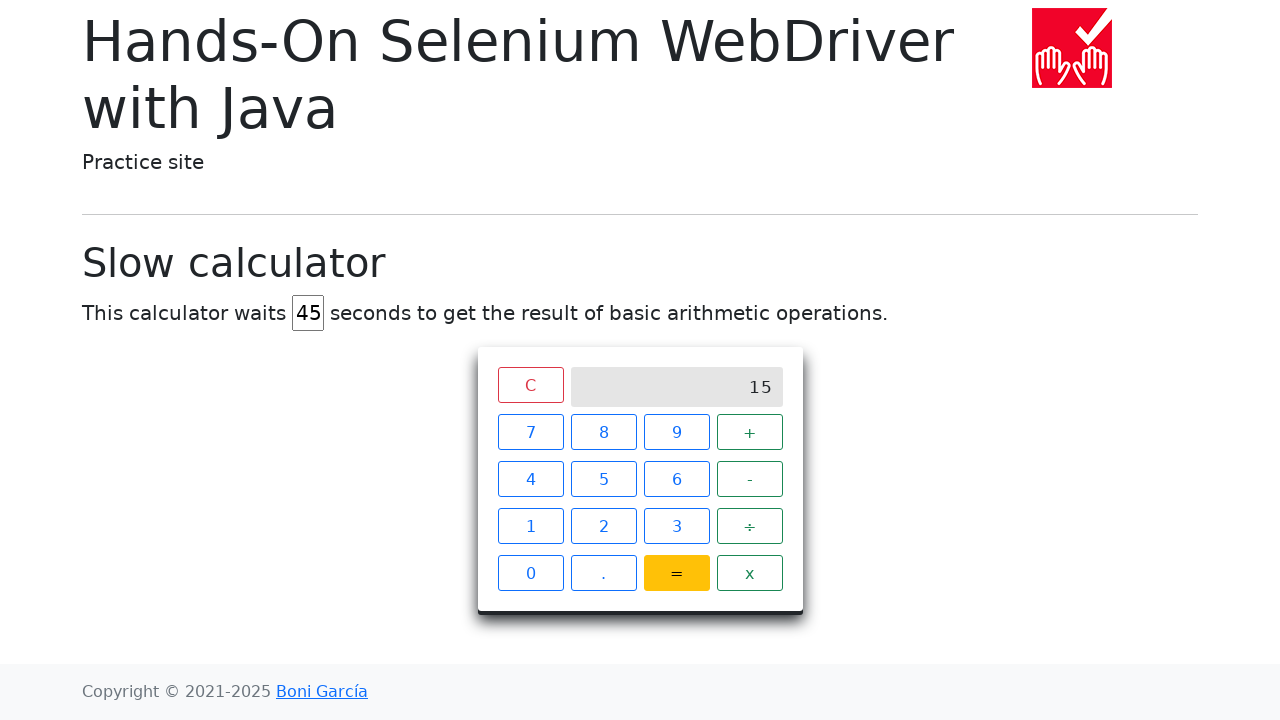

Verified calculation result equals 15 (7 + 8 = 15)
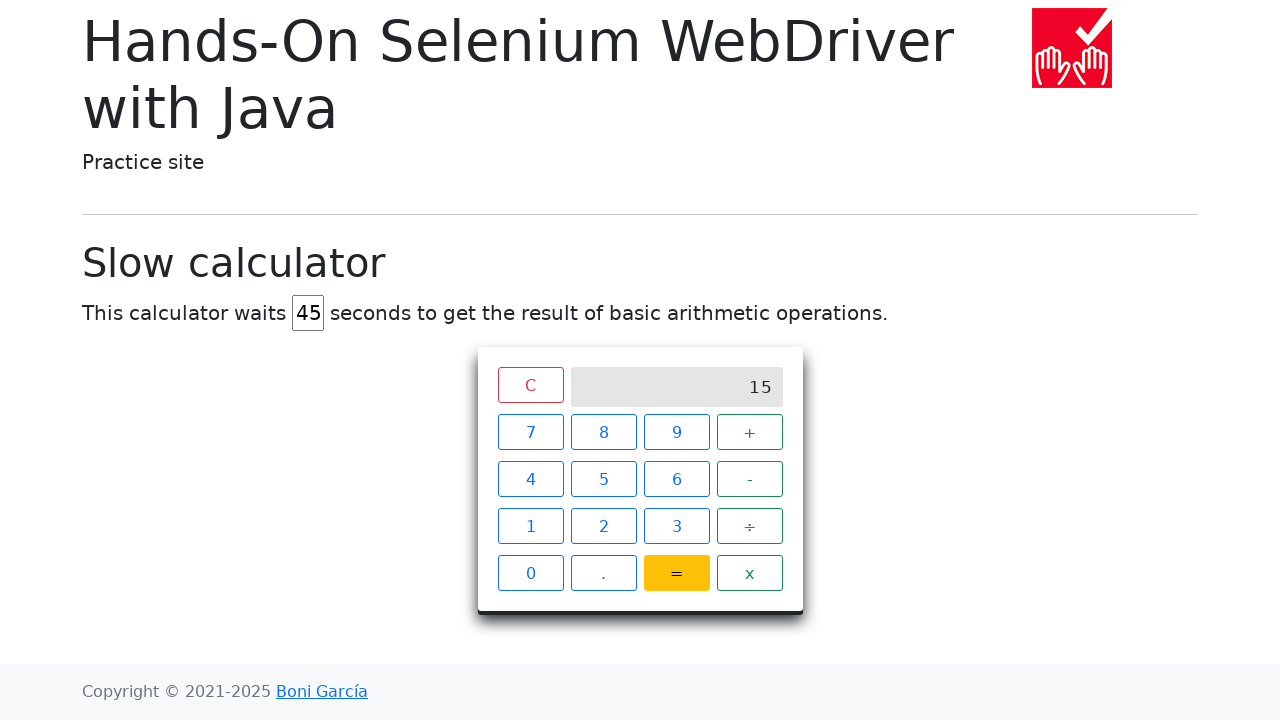

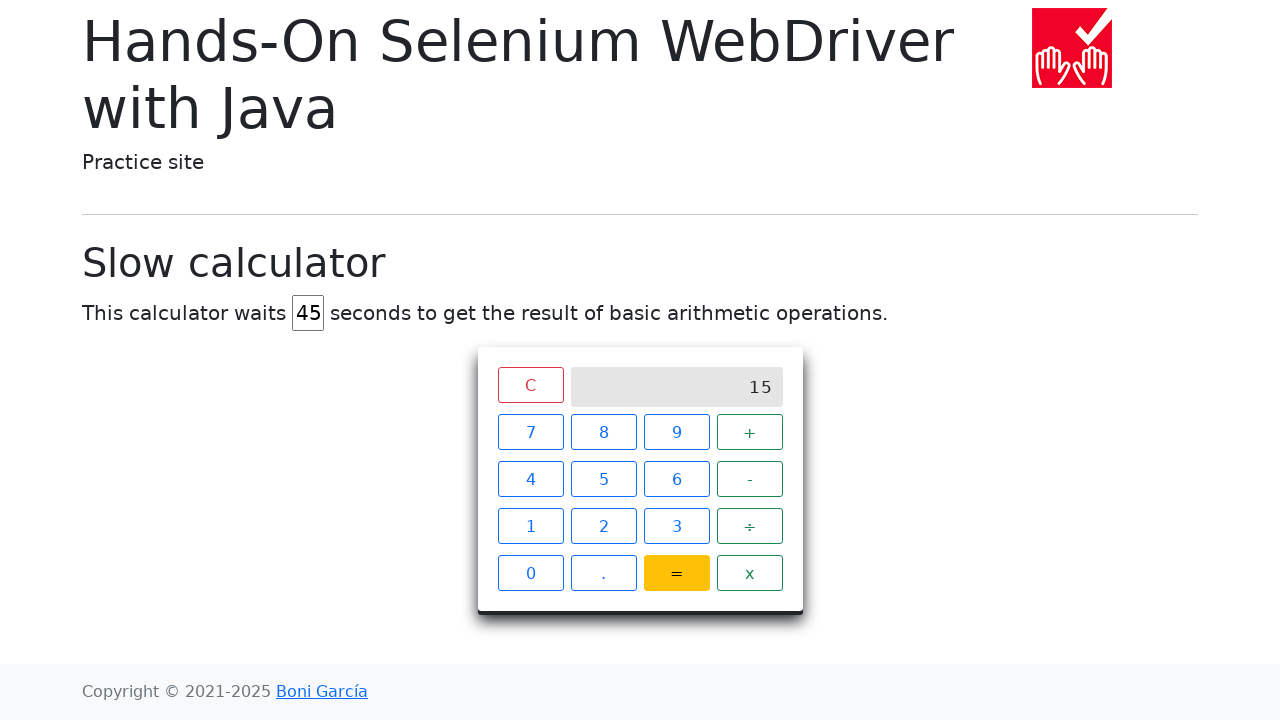